Navigates to an automation practice page and verifies the structure of a product table by checking row and column counts and accessing specific cell data

Starting URL: https://www.rahulshettyacademy.com/AutomationPractice/

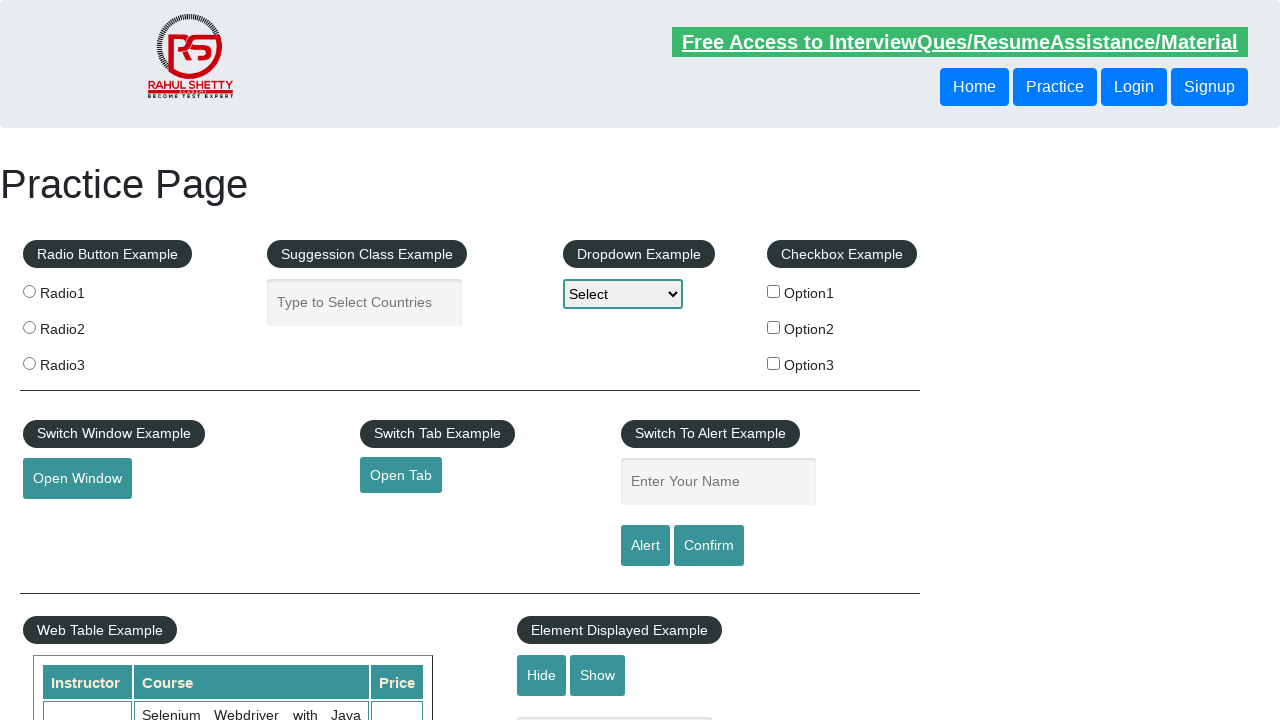

Waited for product table to load
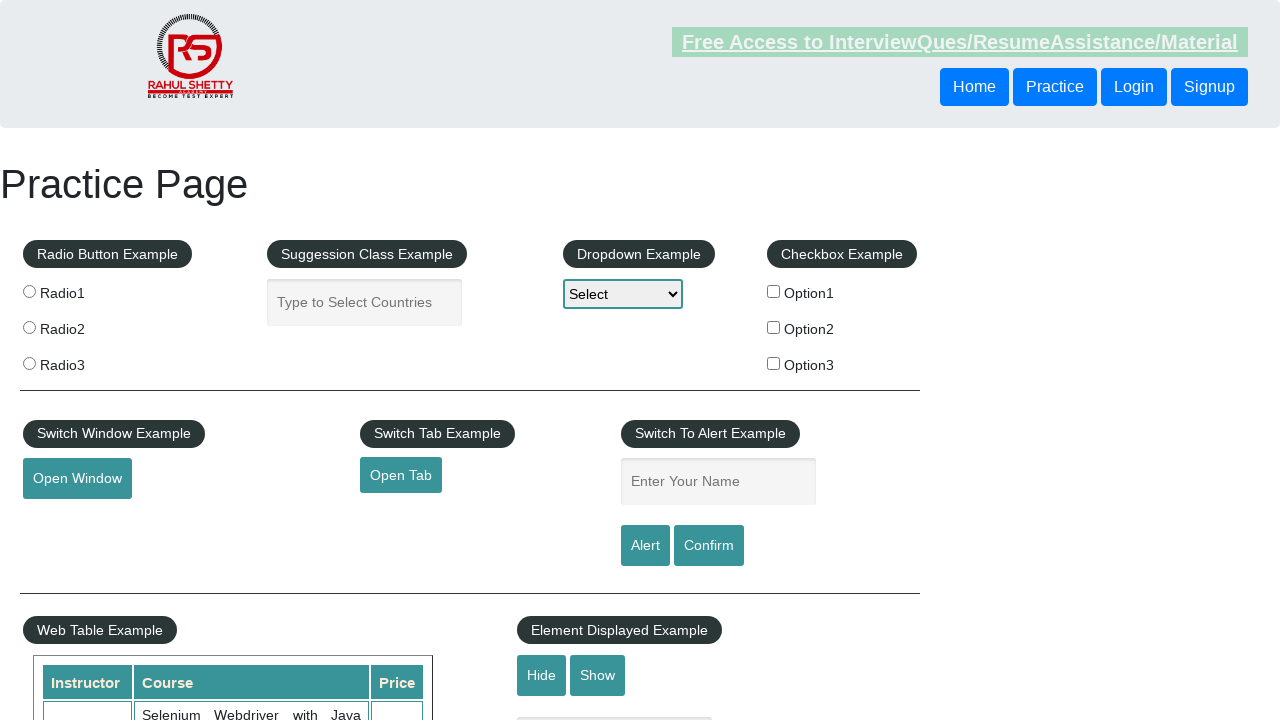

Located product table element
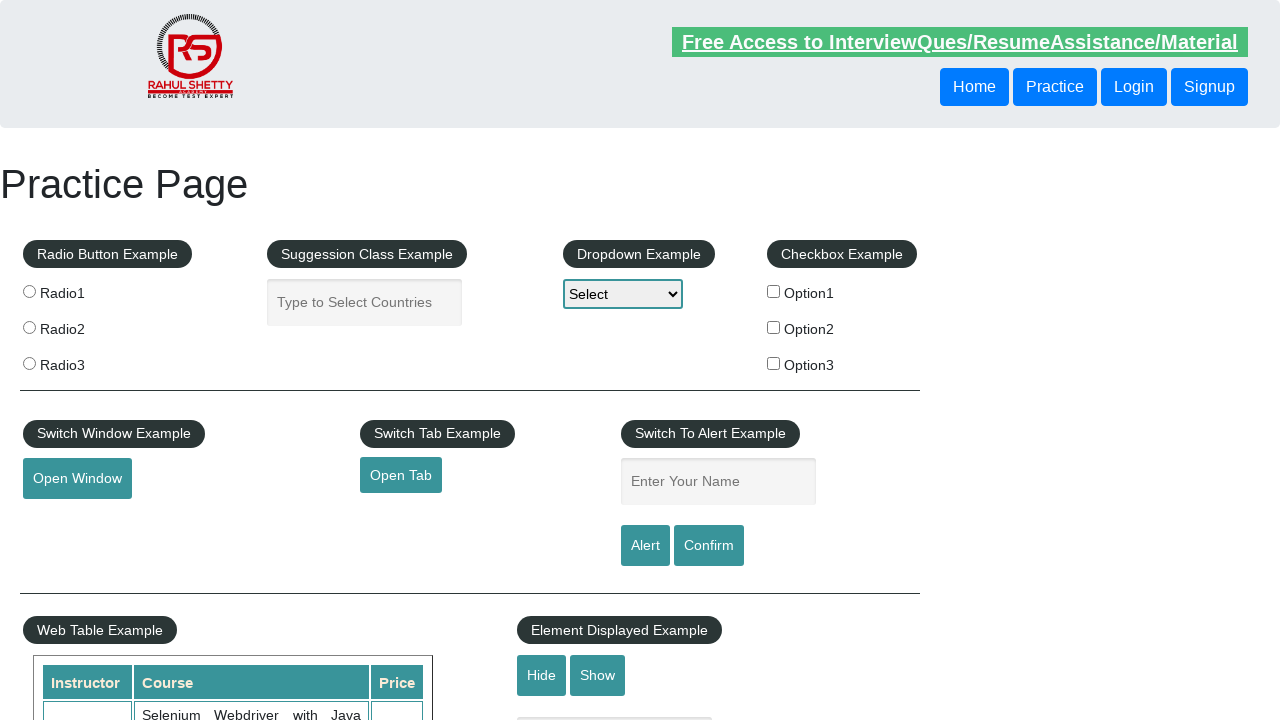

Located all table rows
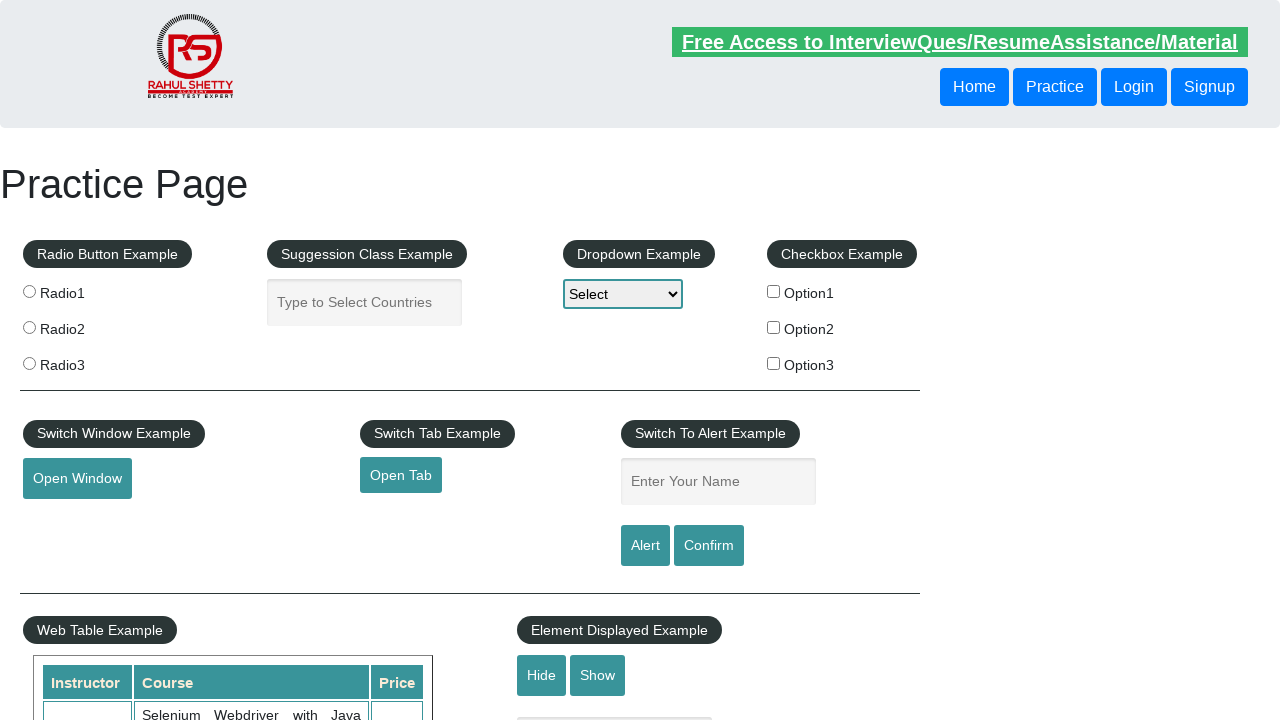

Counted 21 rows in the product table
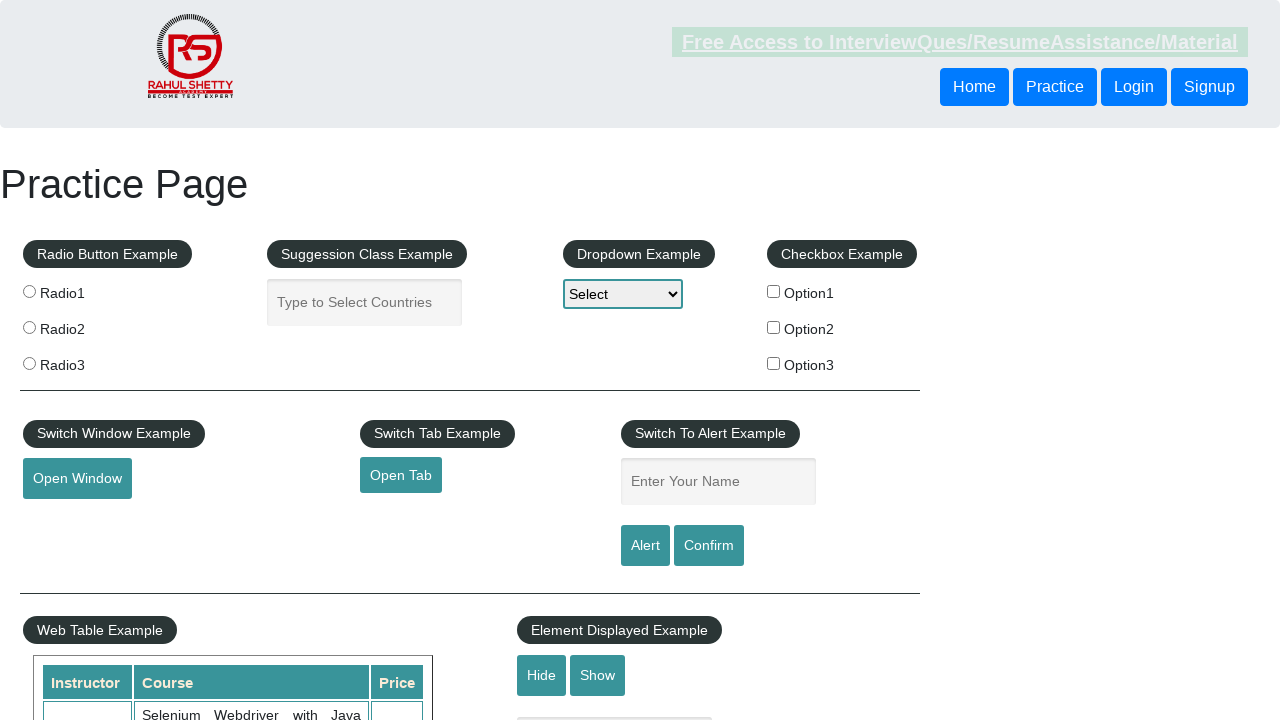

Located header cells in first row
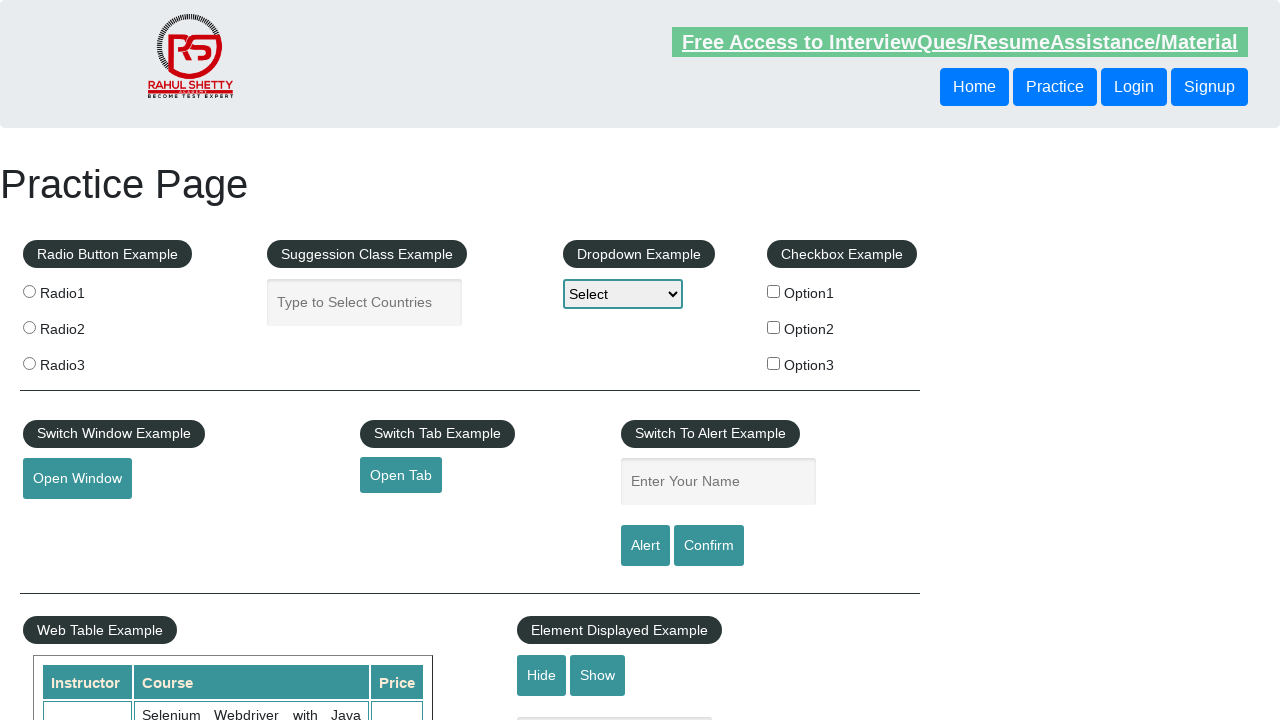

Counted 3 header columns
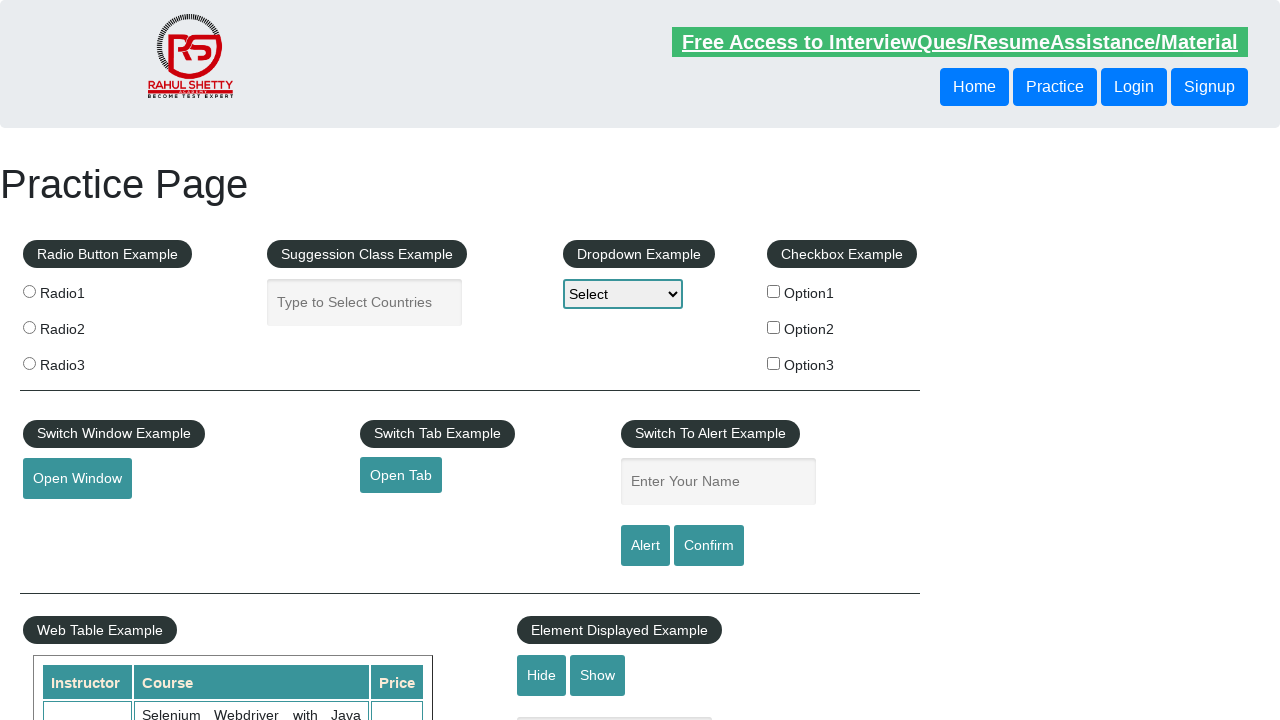

Located all cells in the third row
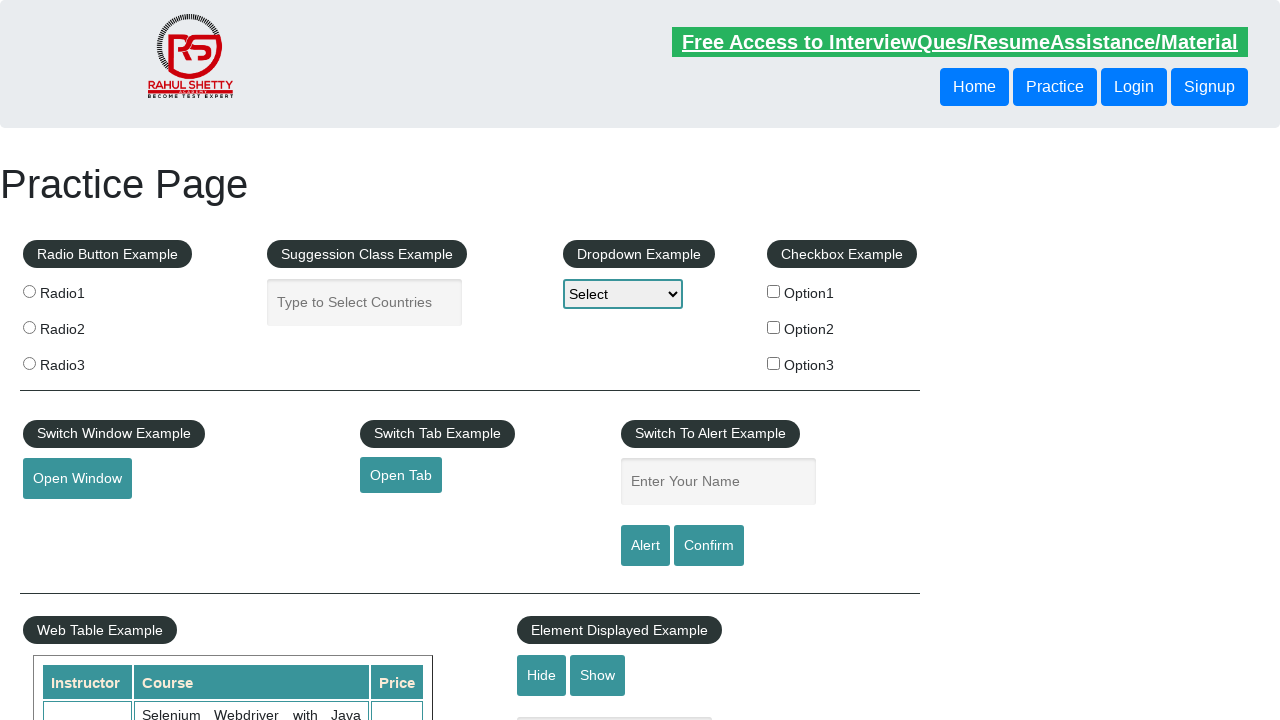

Retrieved text from first cell of third row: 'Rahul Shetty'
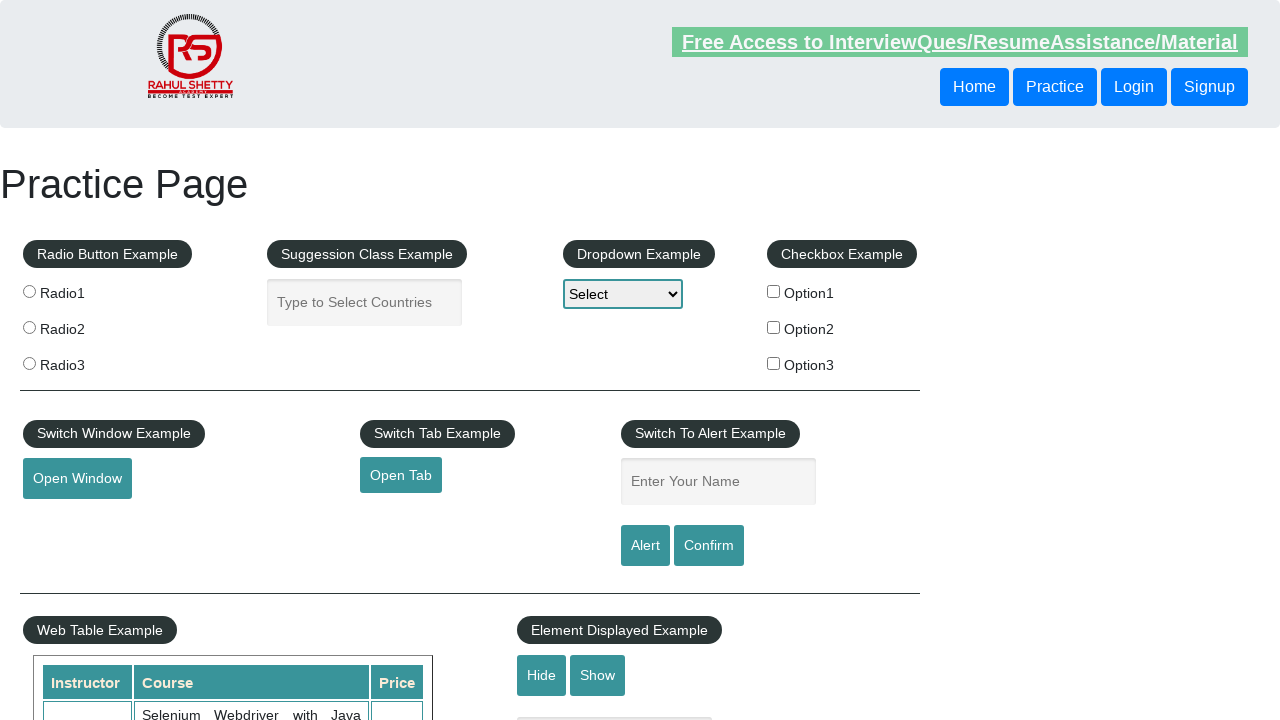

Retrieved text from second cell of third row: 'Learn SQL in Practical + Database Testing from Scratch'
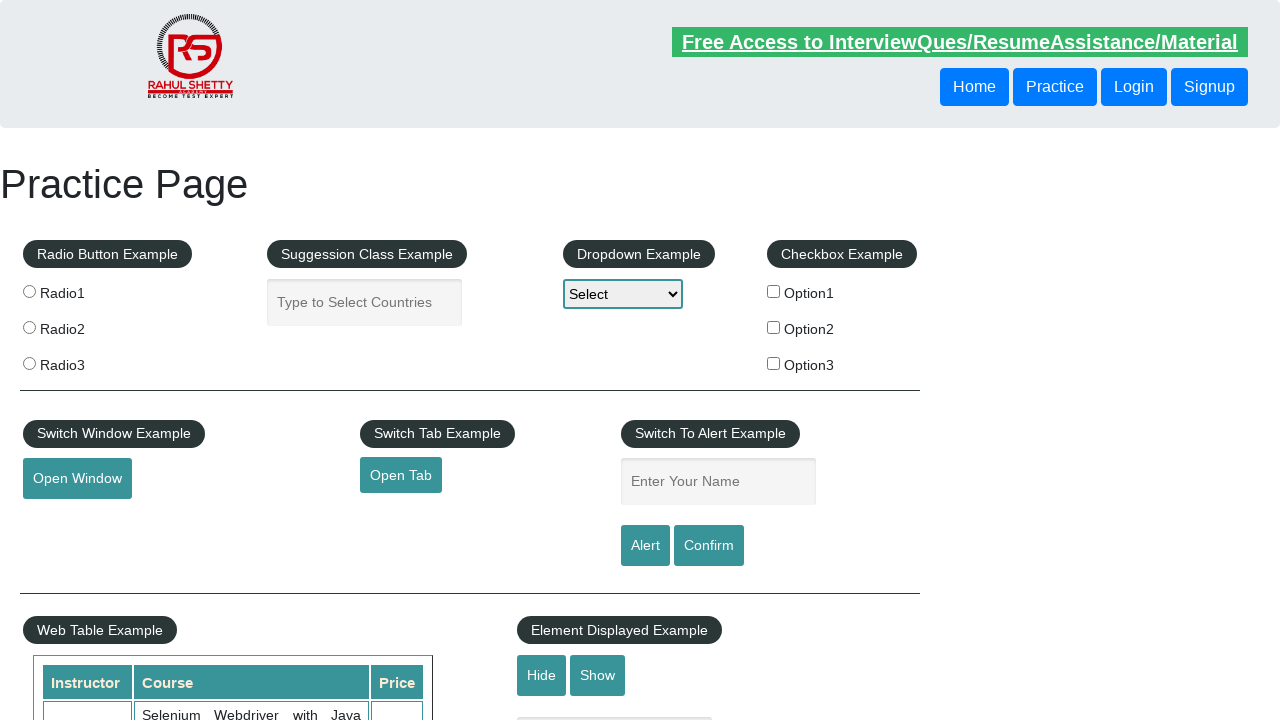

Retrieved text from third cell of third row: '25'
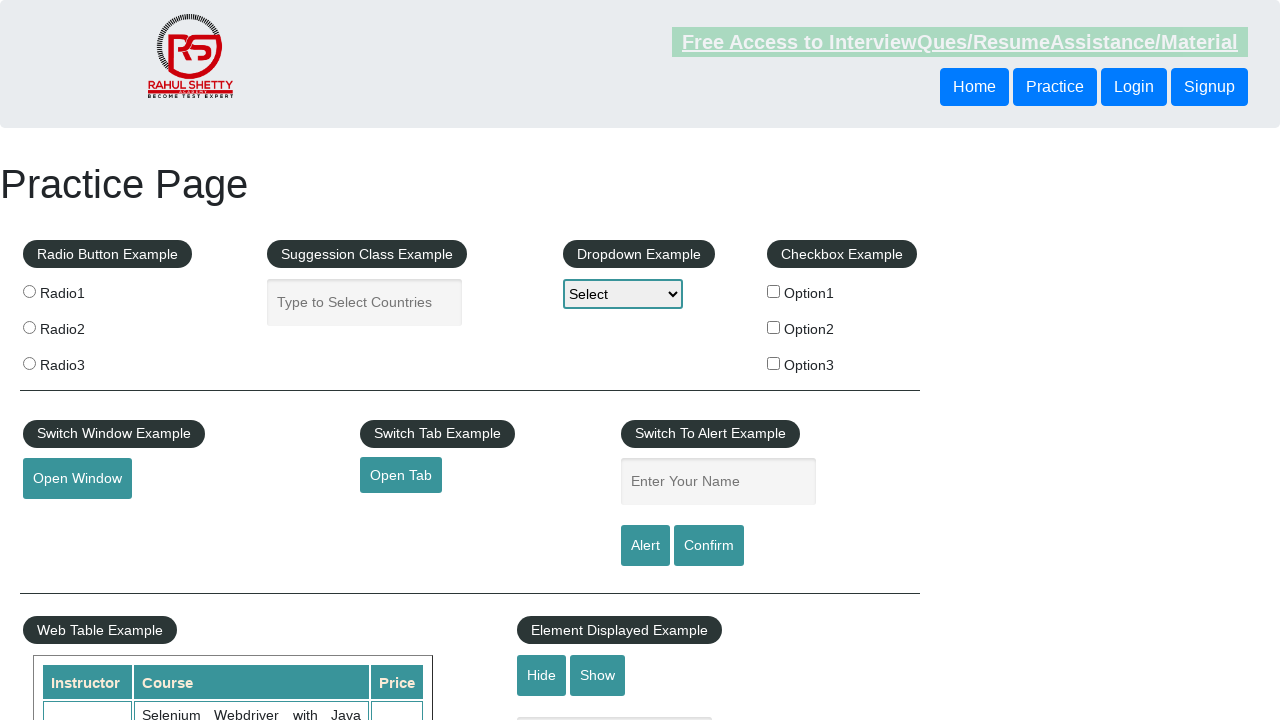

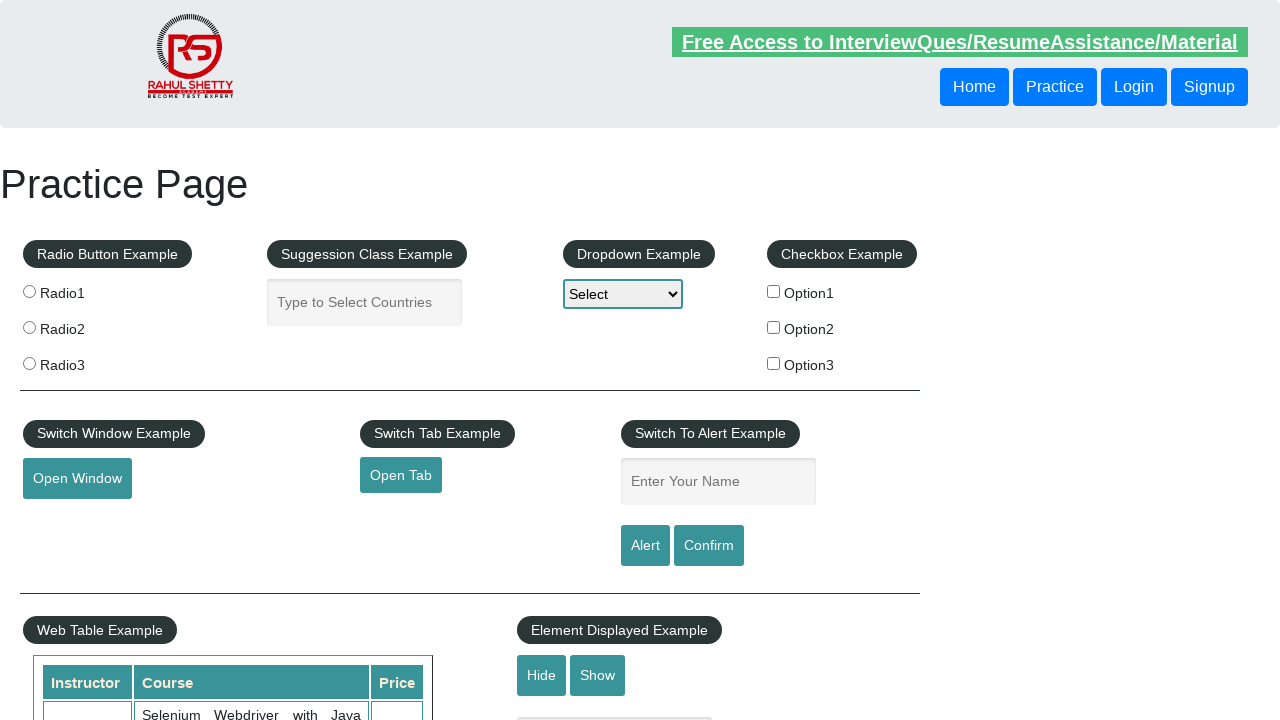